Tests YouTube homepage by verifying the page title is "YouTube" and performs window maximize/minimize operations to test browser window controls

Starting URL: https://www.youtube.com/

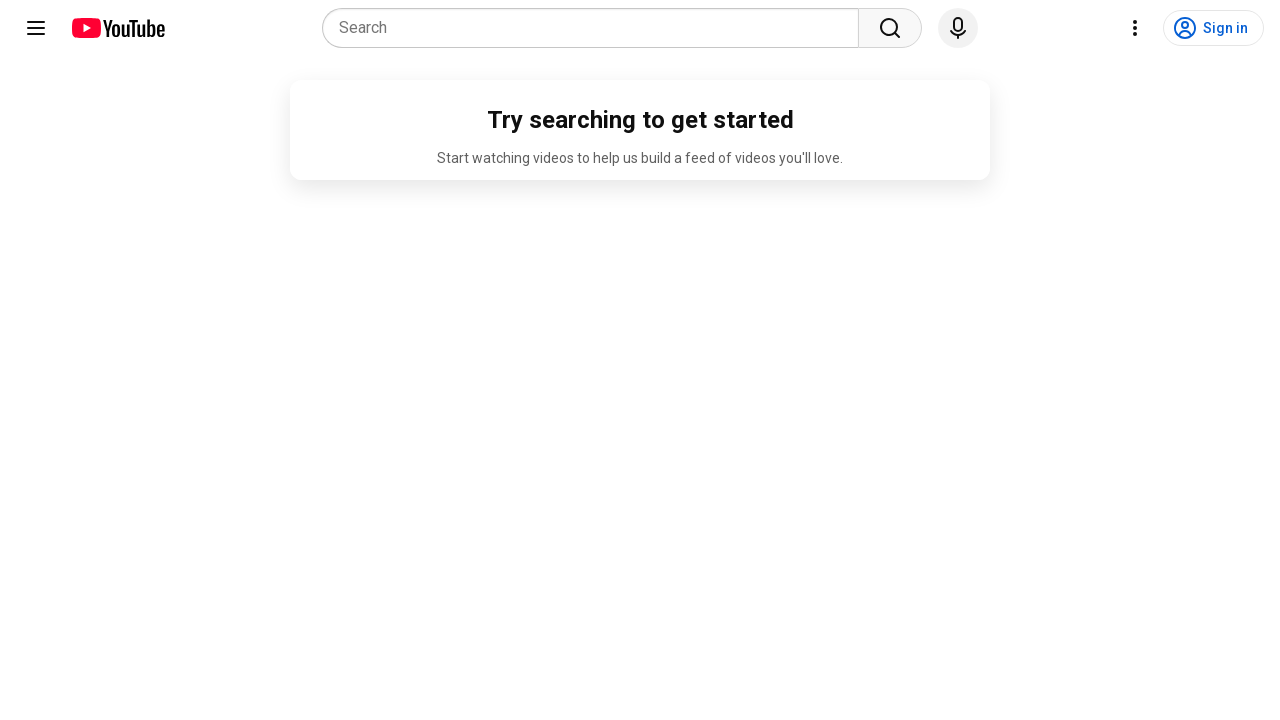

Verified page title is 'YouTube'
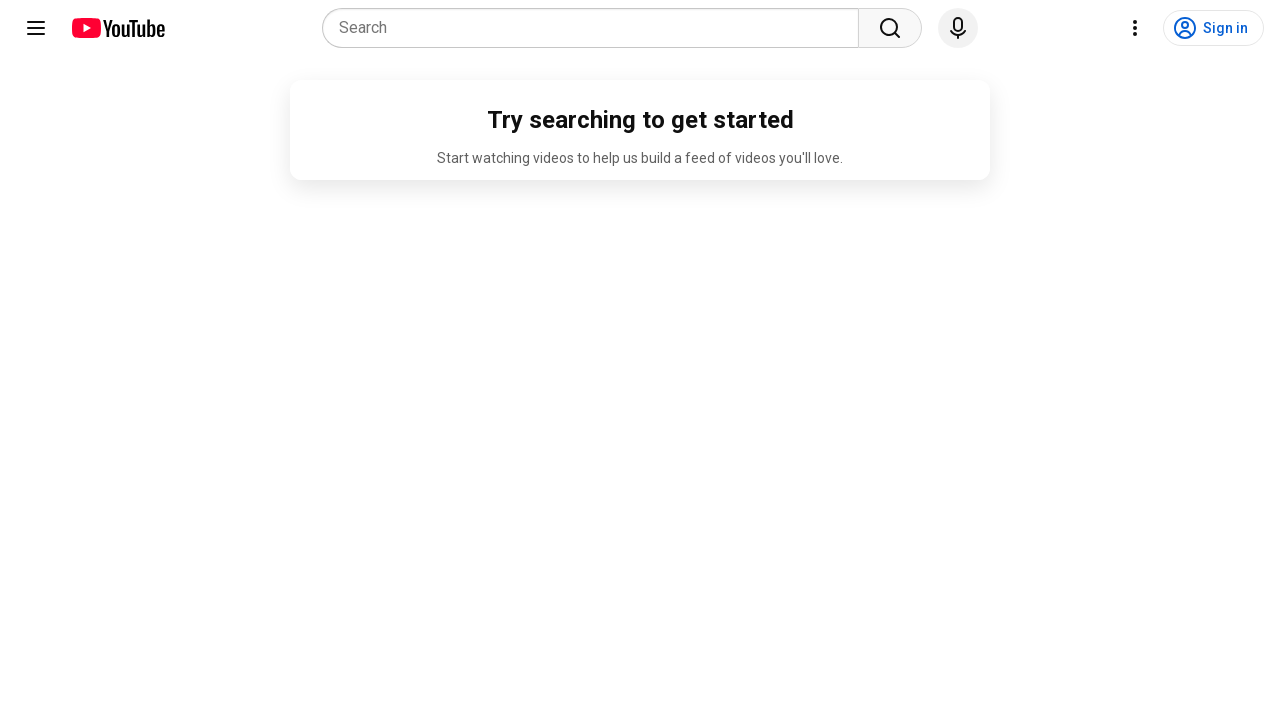

Set viewport to maximized size (1920x1080)
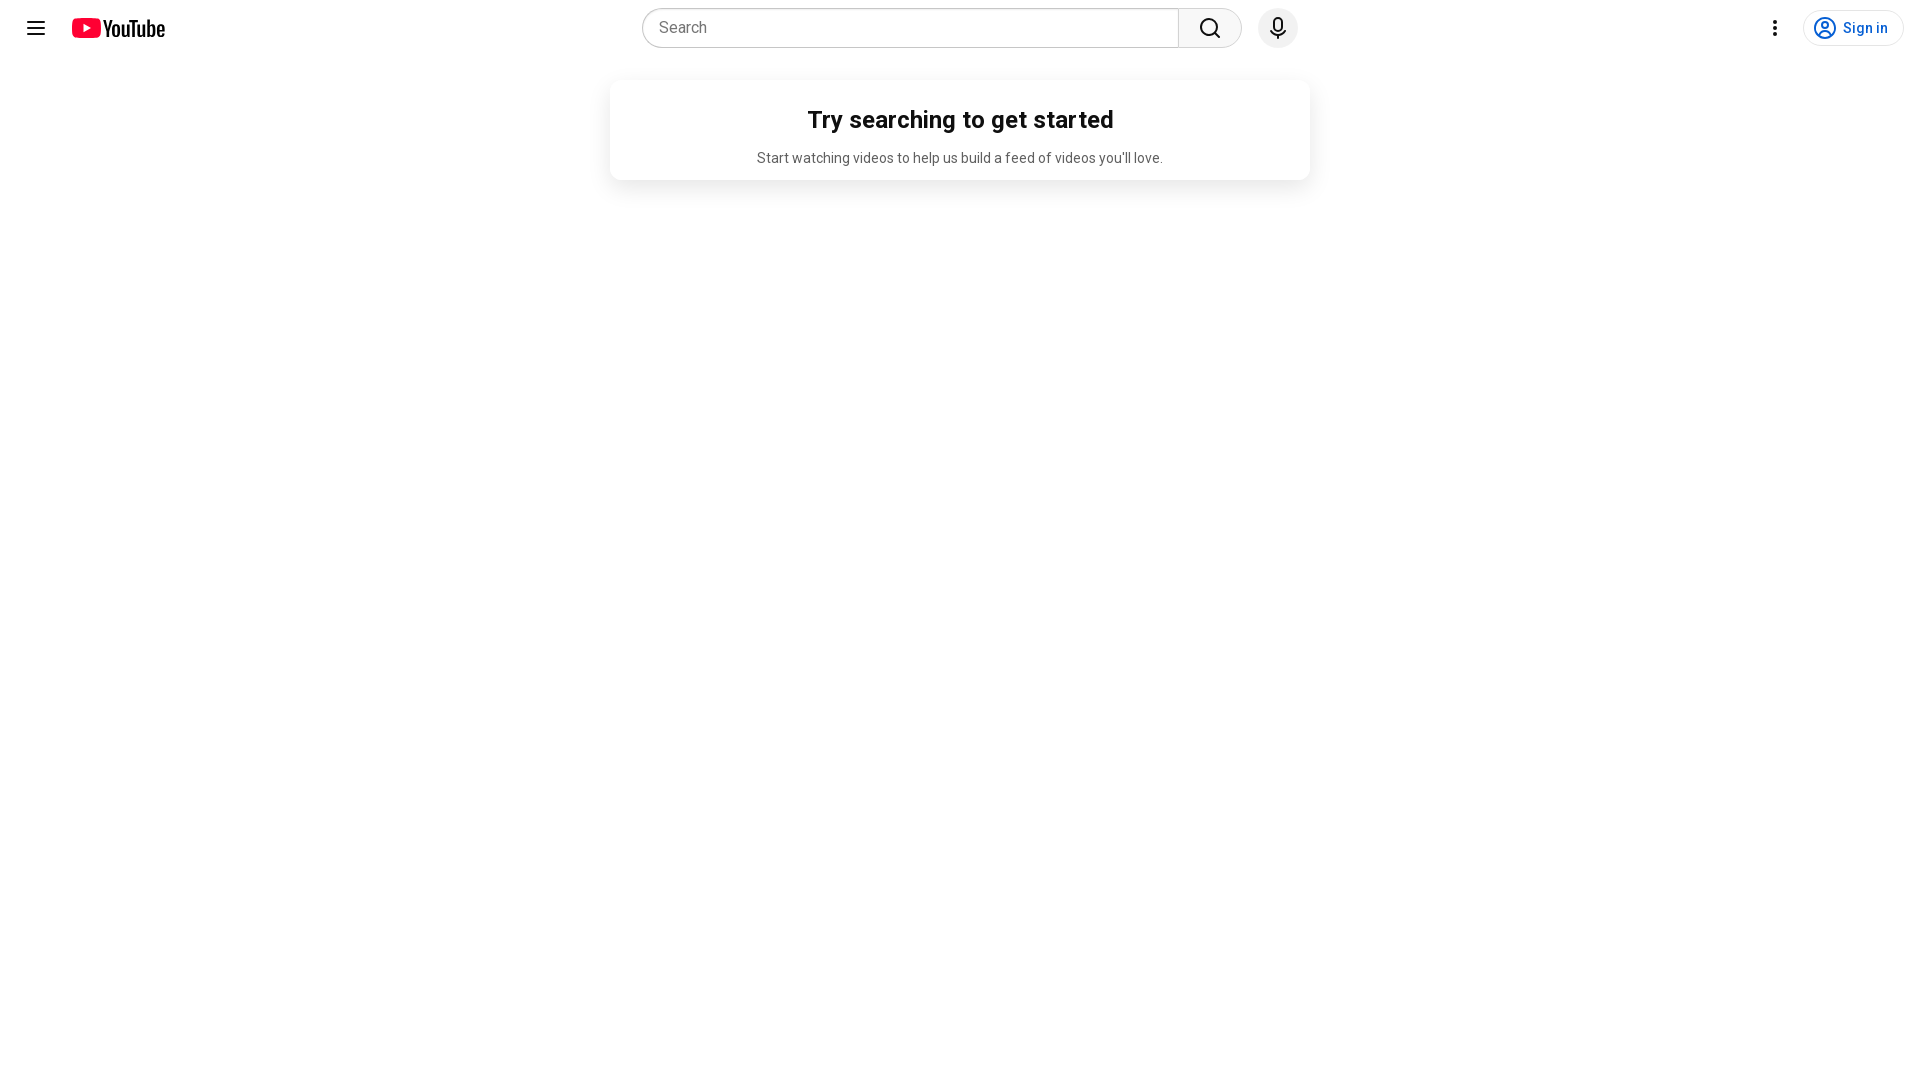

Waited 2 seconds after maximizing window
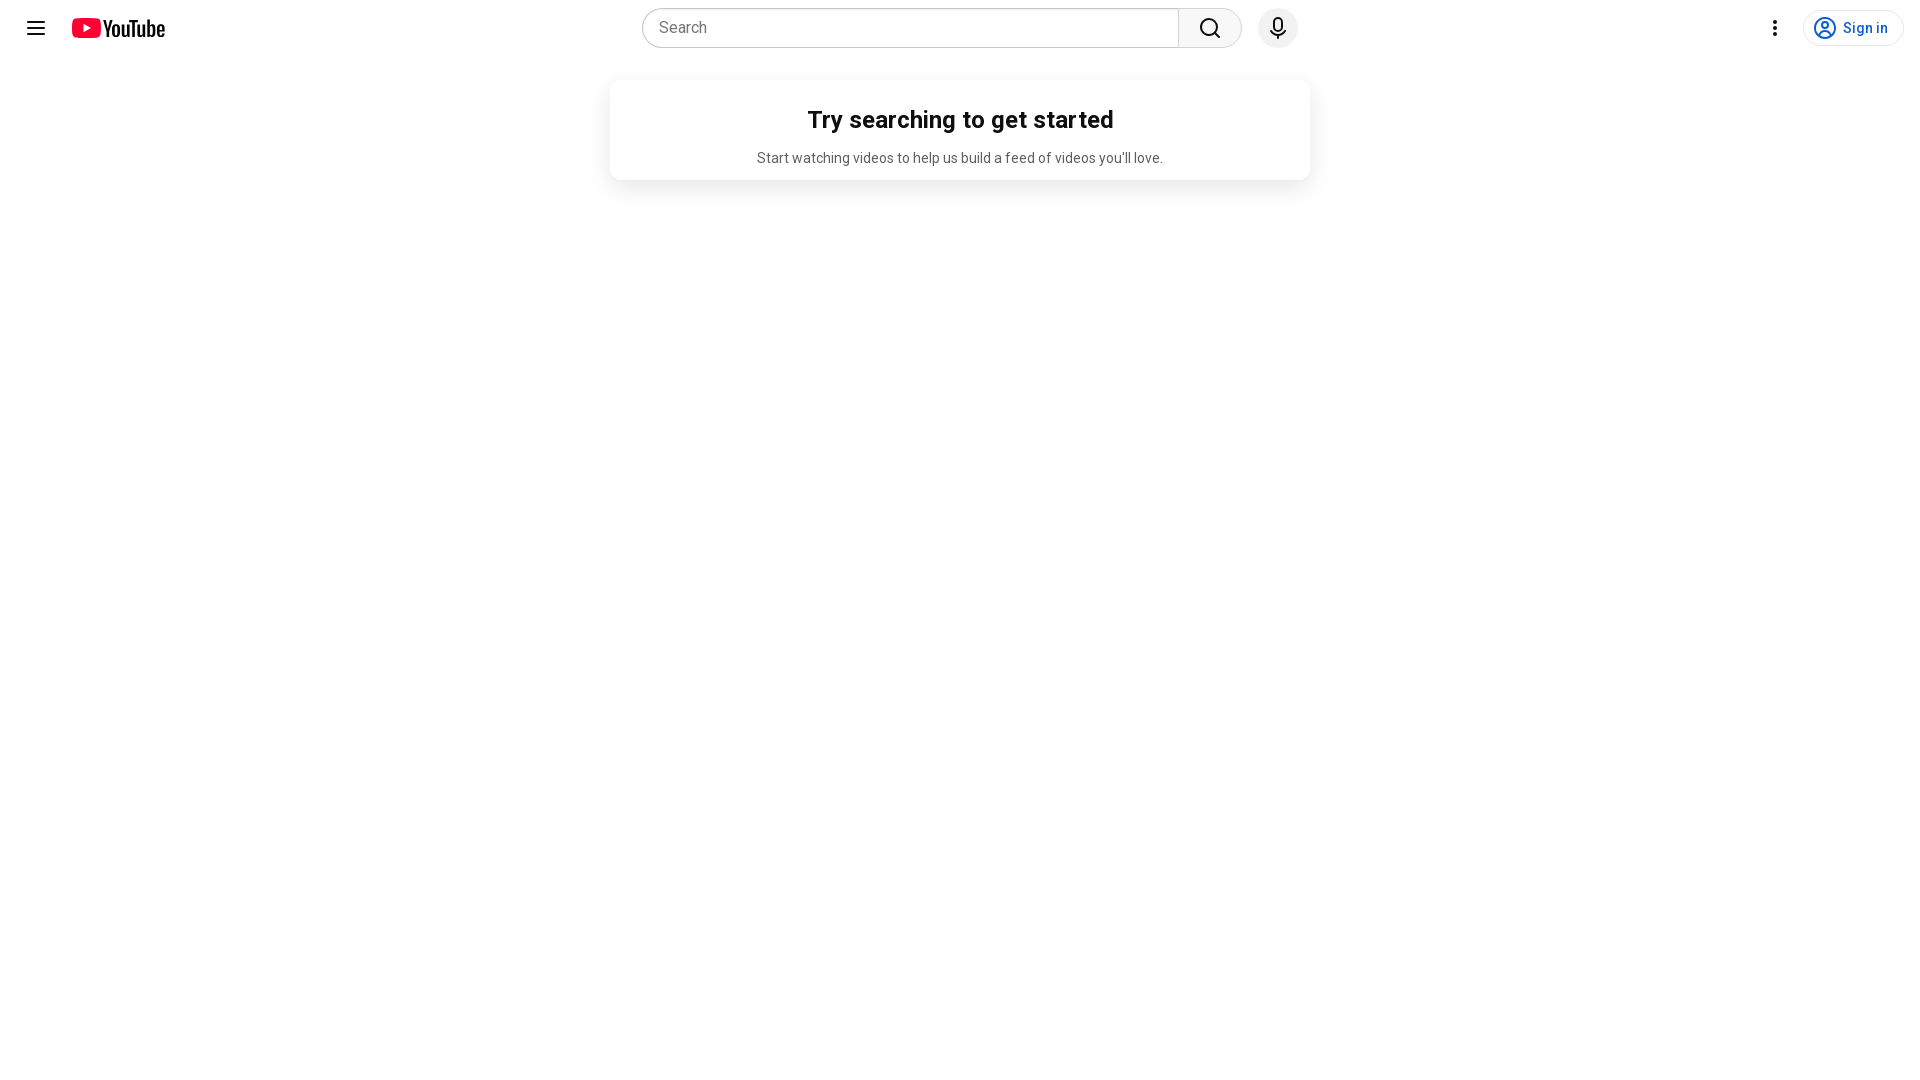

Set viewport to minimized size (800x600)
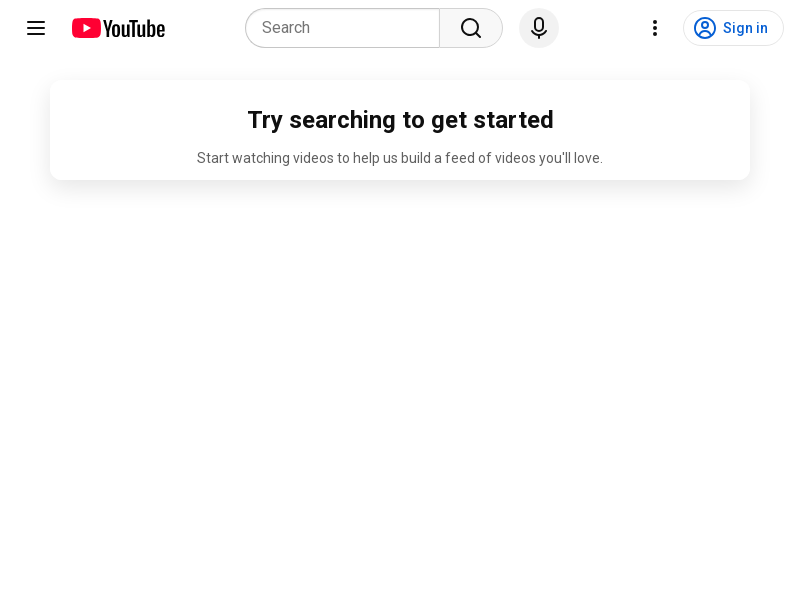

Waited 2 seconds after minimizing window
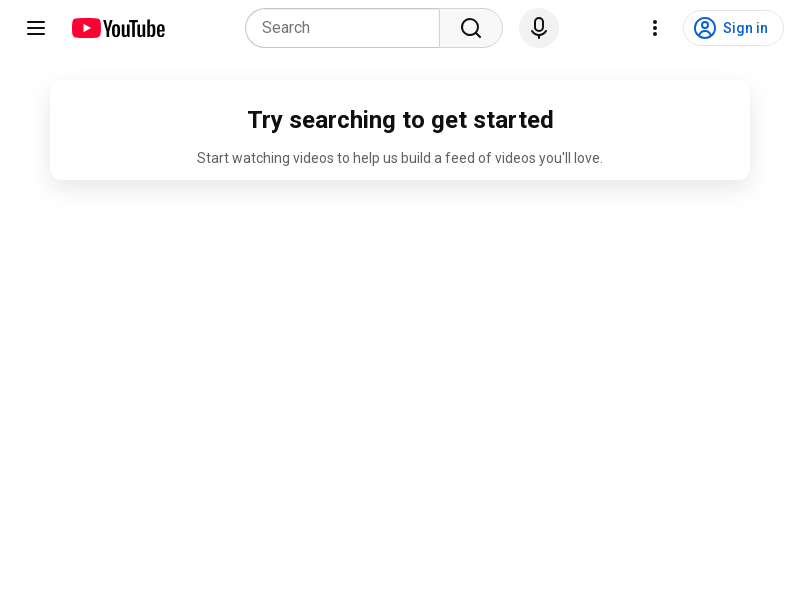

Set viewport to maximized size again (1920x1080)
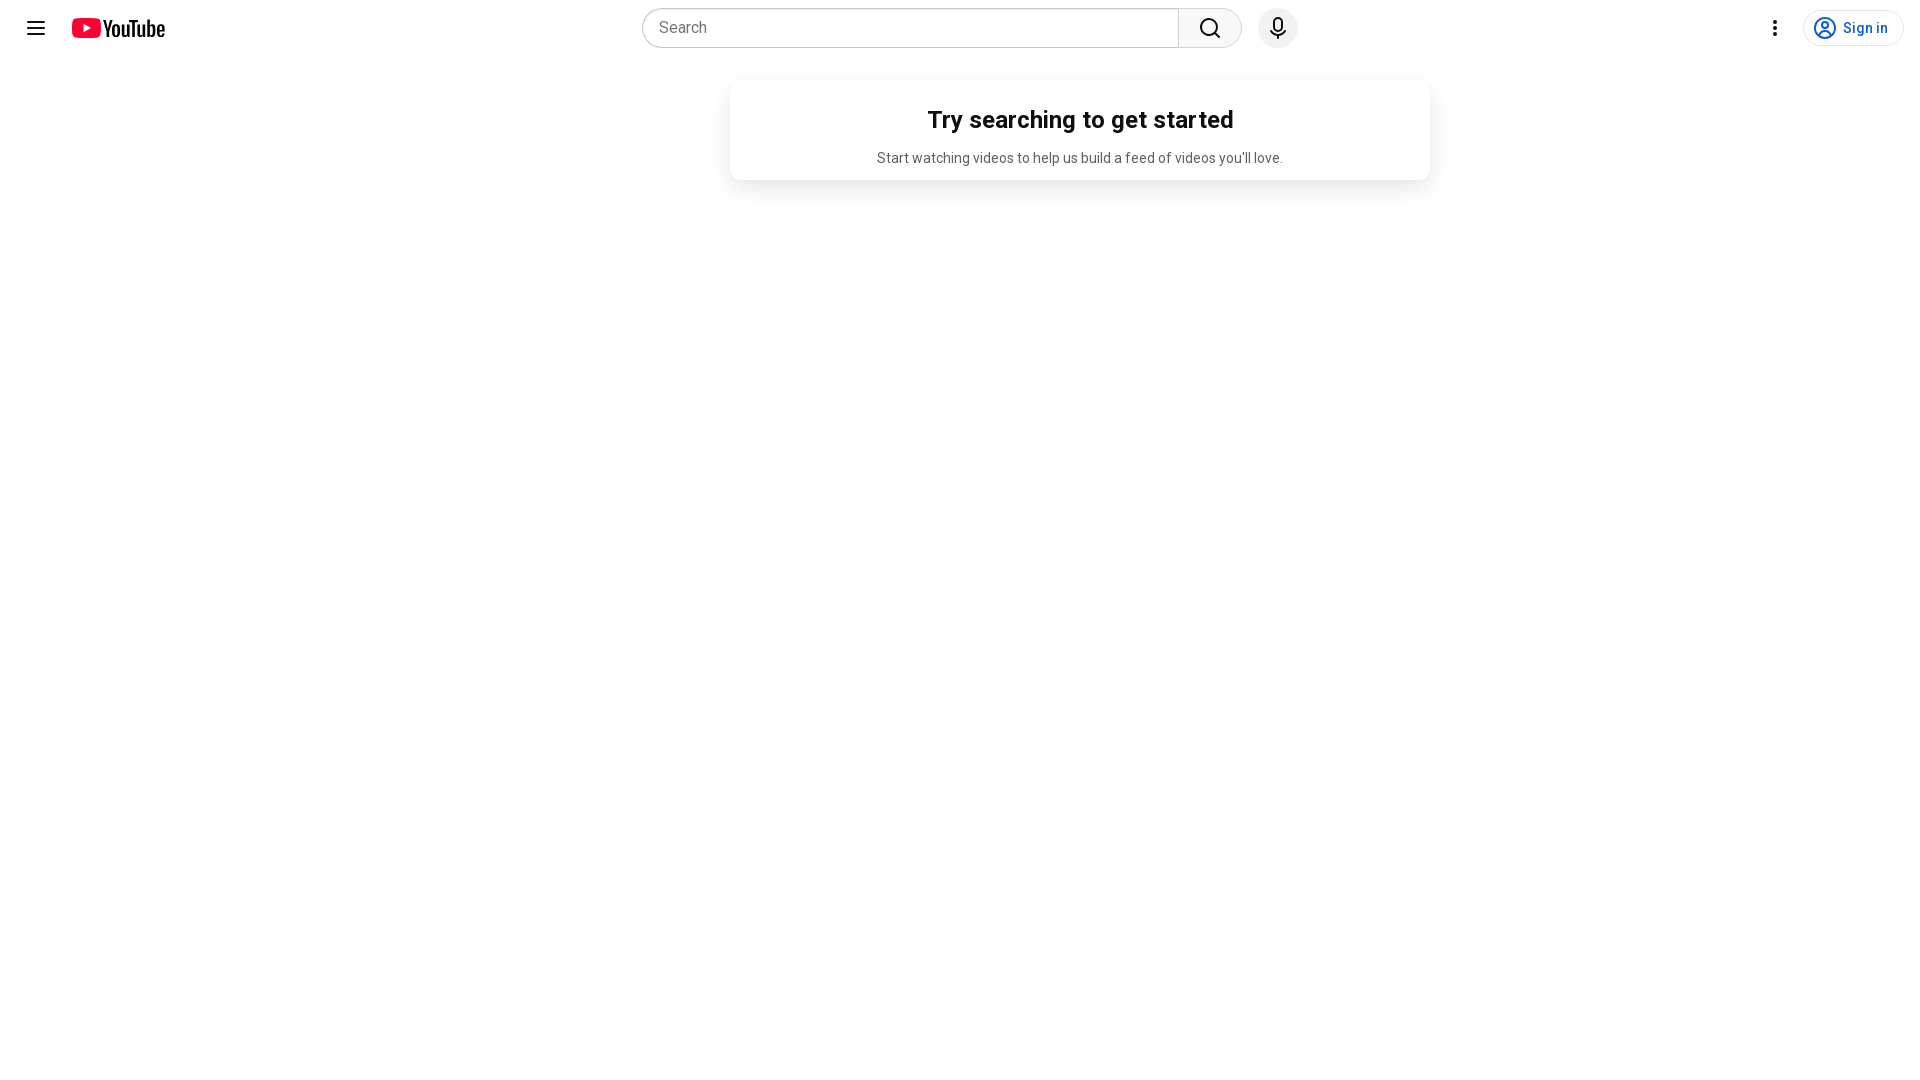

Waited 2 seconds after maximizing window again
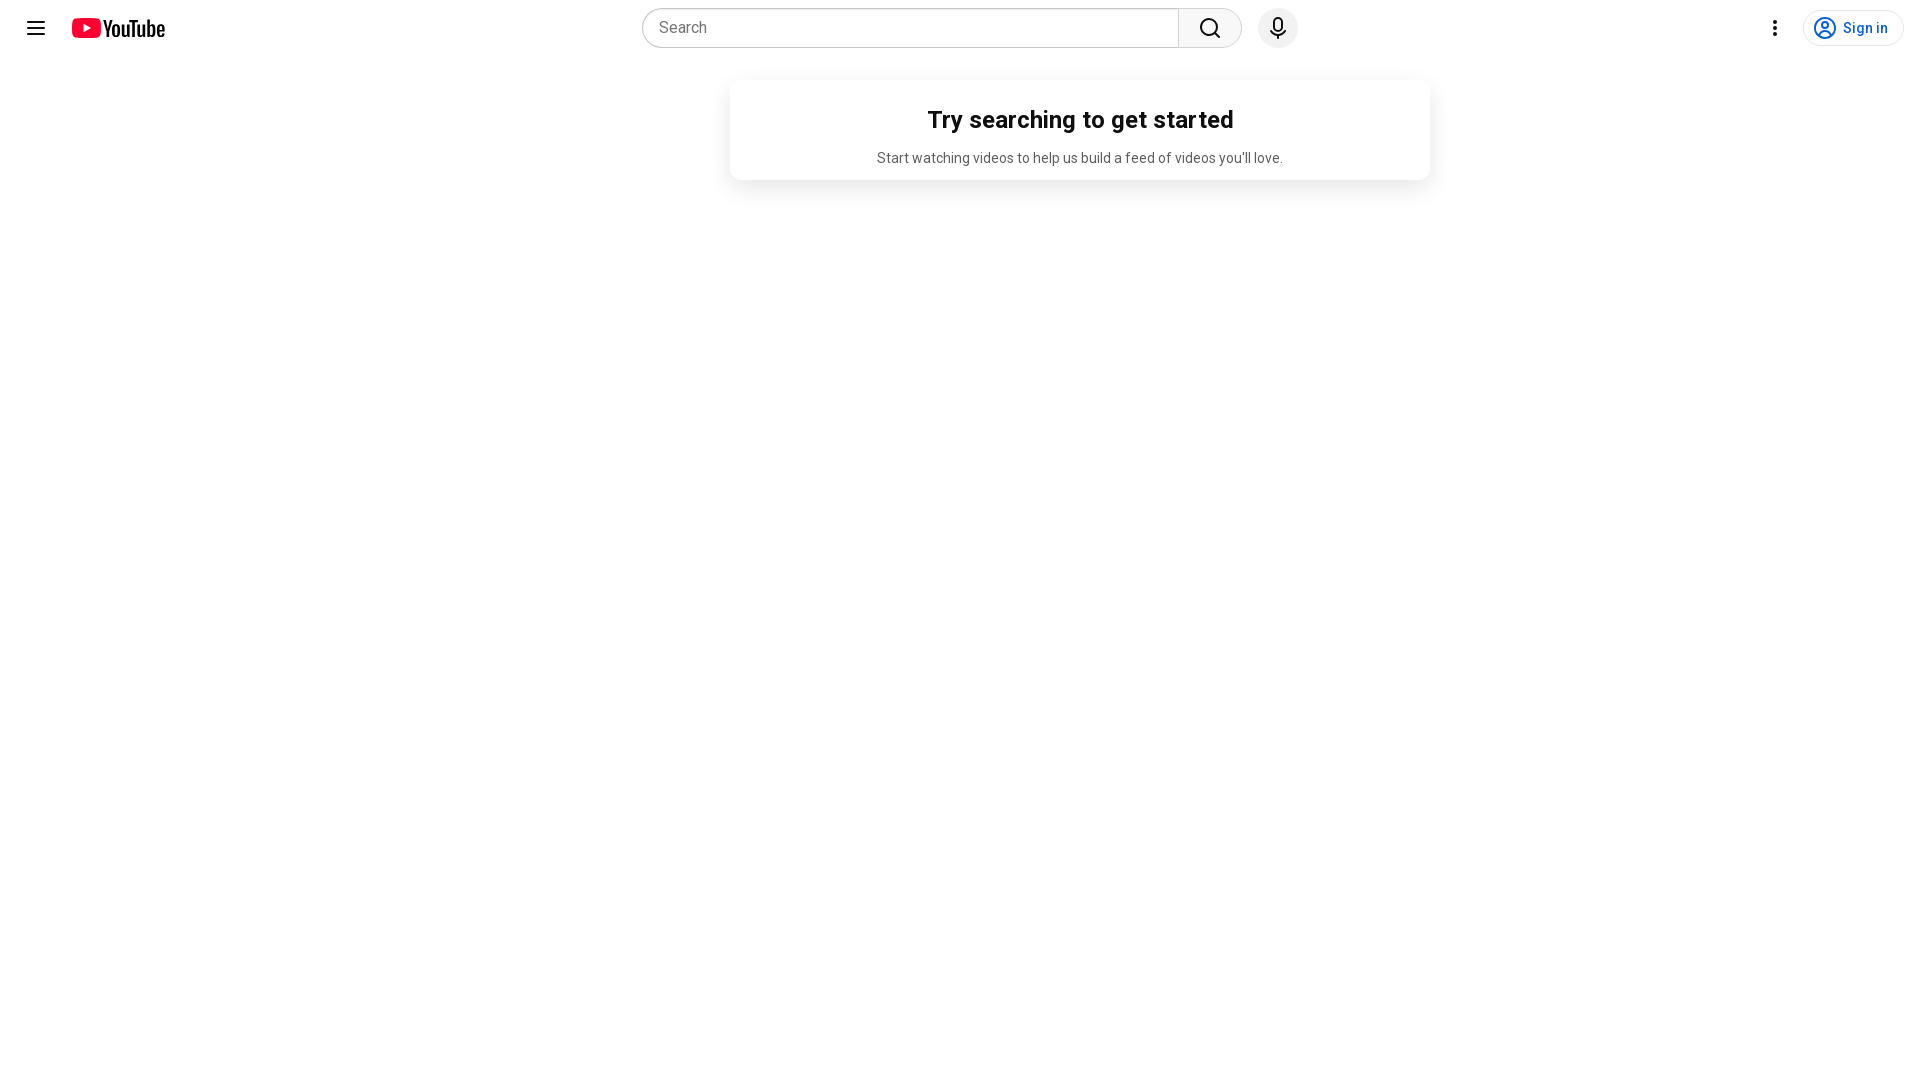

Set viewport to minimized size again (800x600)
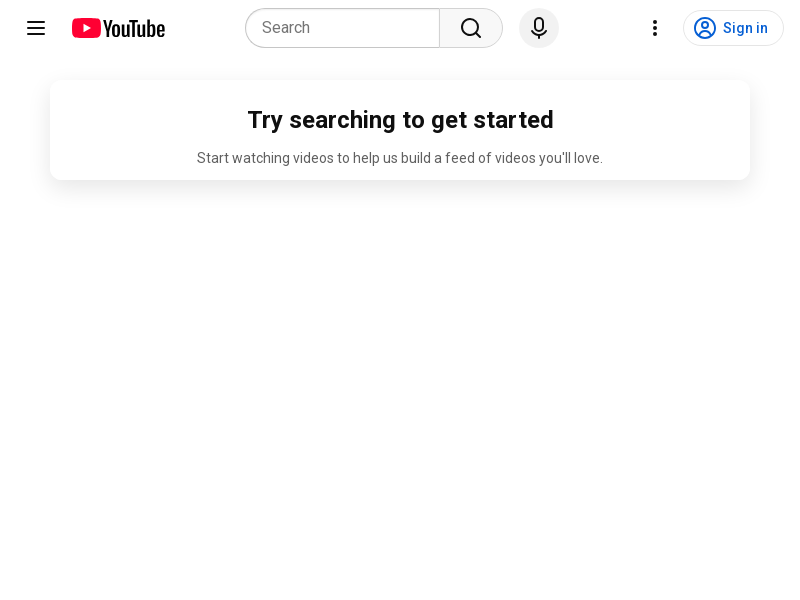

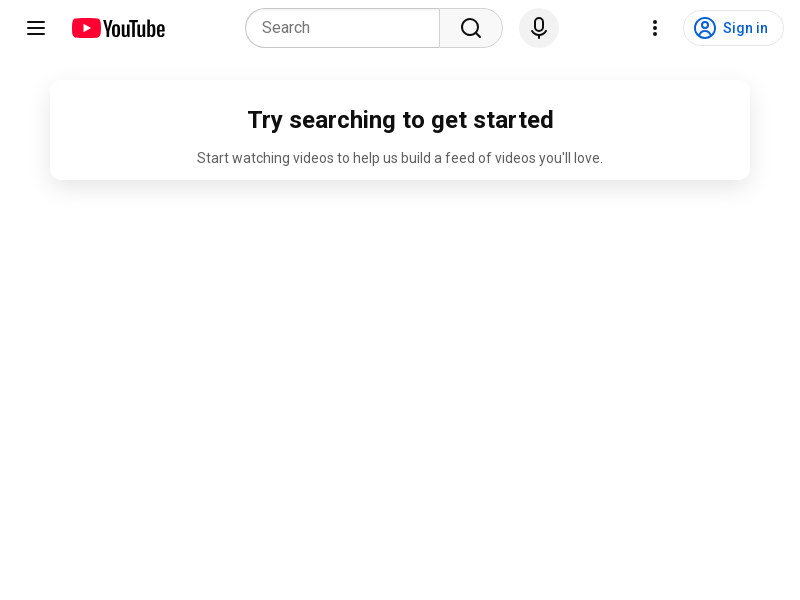